Tests right-click context menu functionality by opening menu, hovering over quit option, and confirming the alert

Starting URL: http://swisnl.github.io/jQuery-contextMenu/demo.html

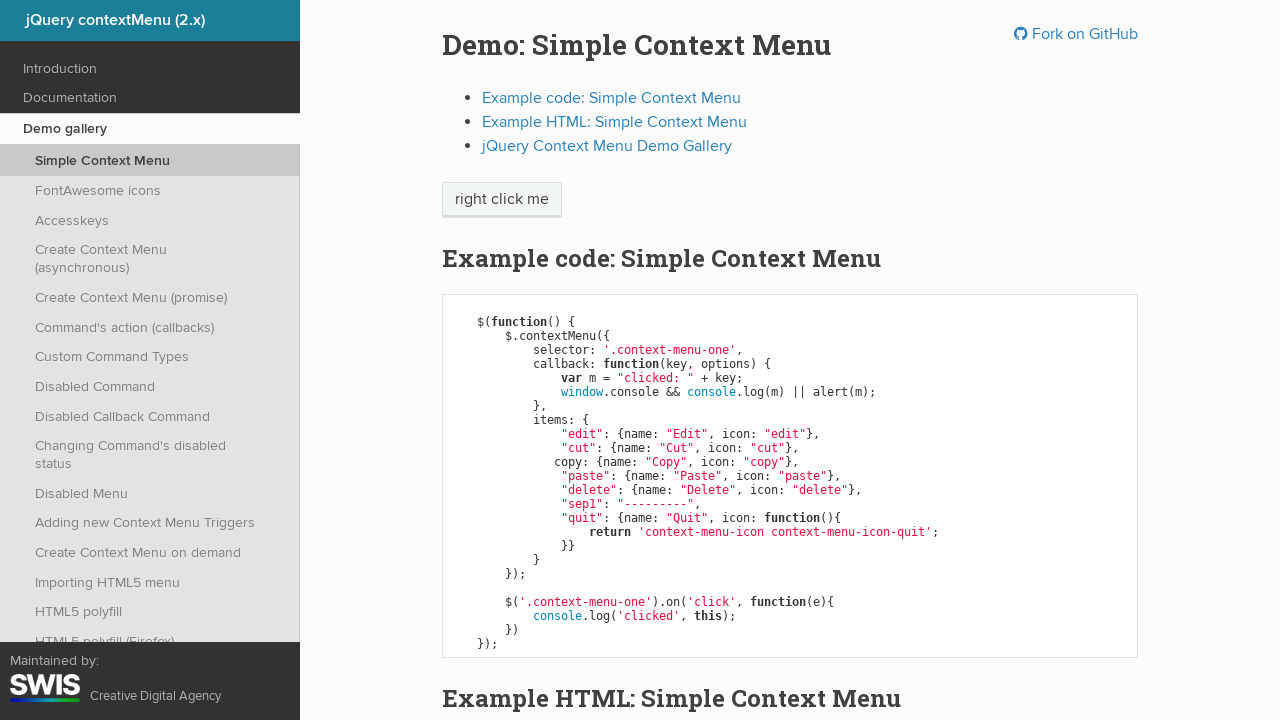

Right-clicked on 'right click me' button to open context menu at (502, 200) on span:text('right click me')
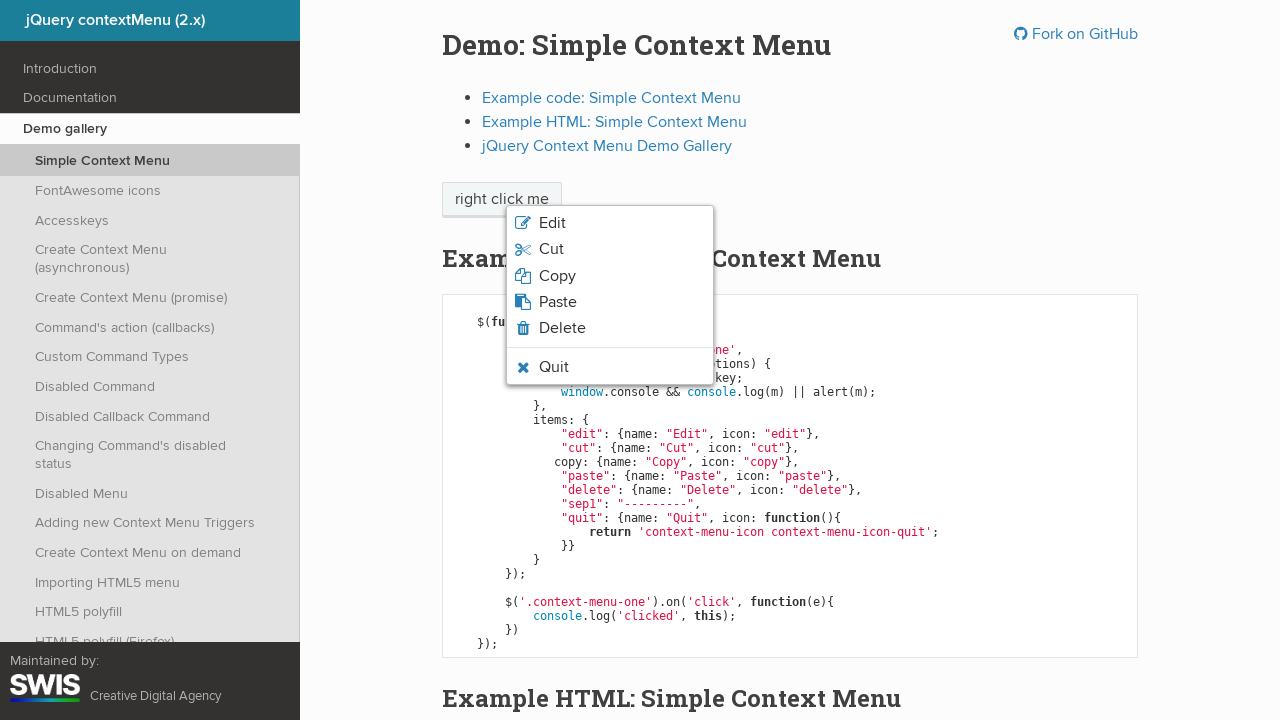

Hovered over quit option in context menu at (610, 367) on li.context-menu-icon-quit
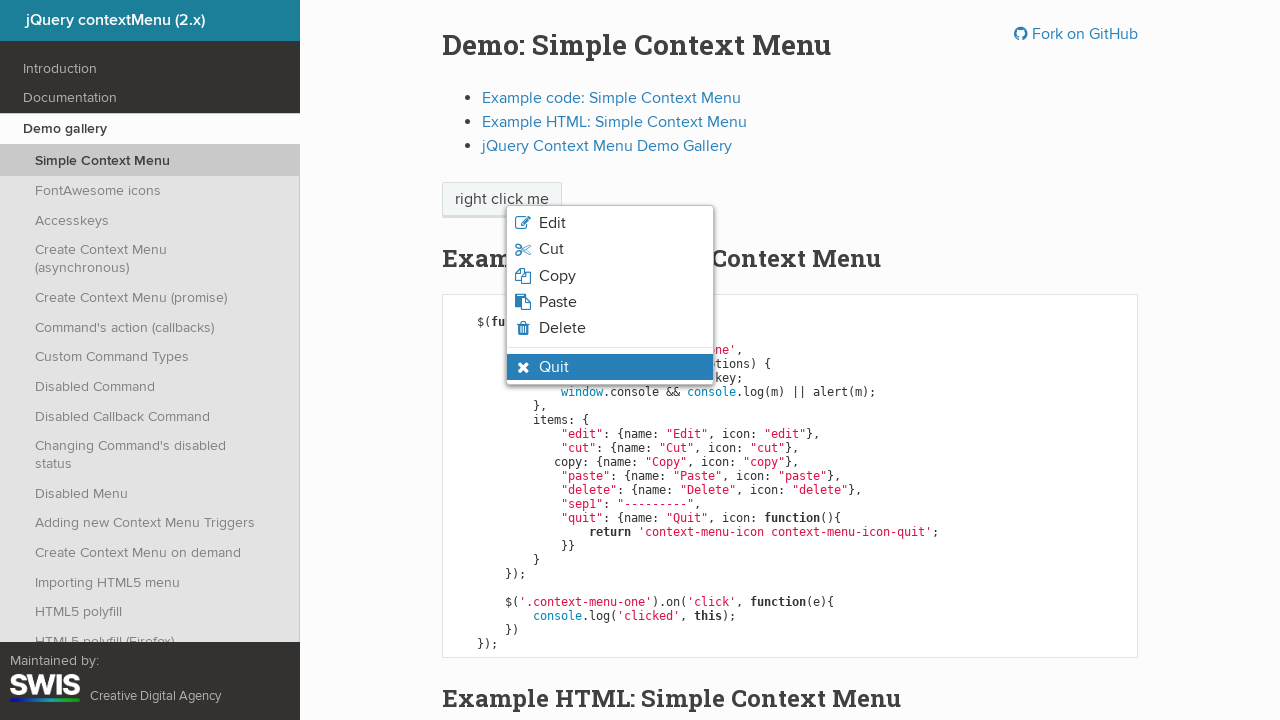

Quit option became visible with hover state
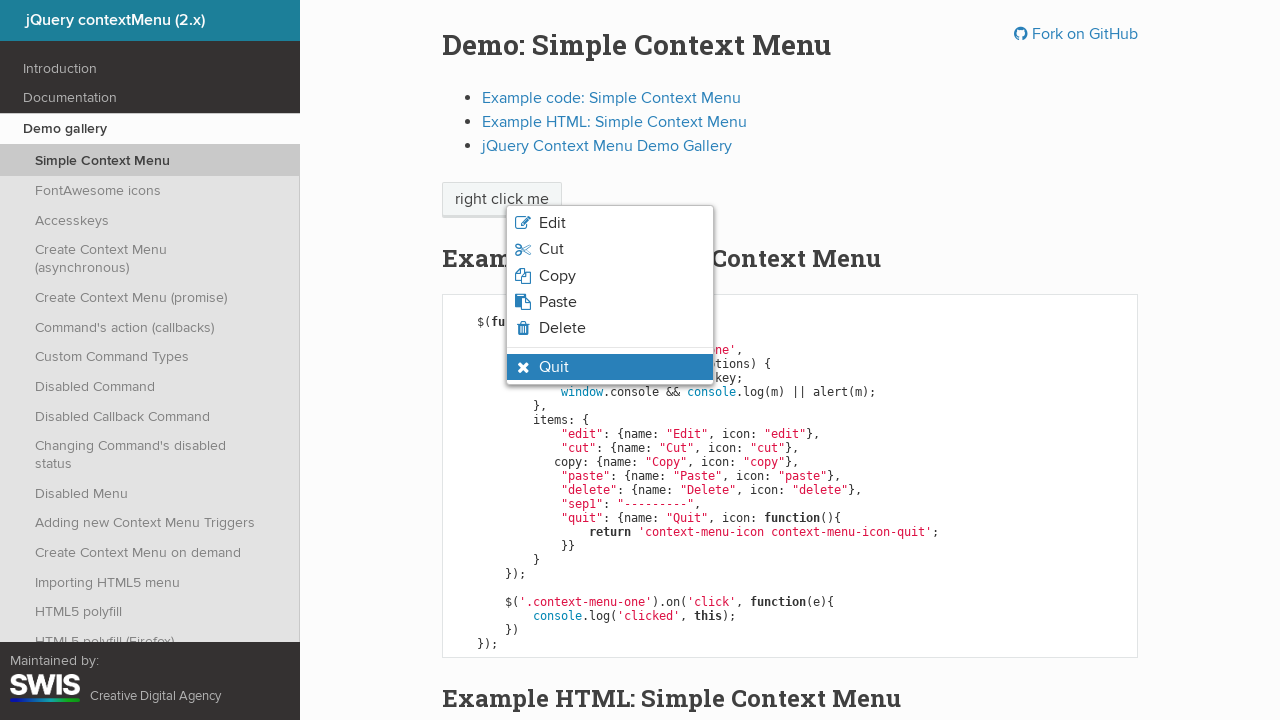

Verified quit option is visible
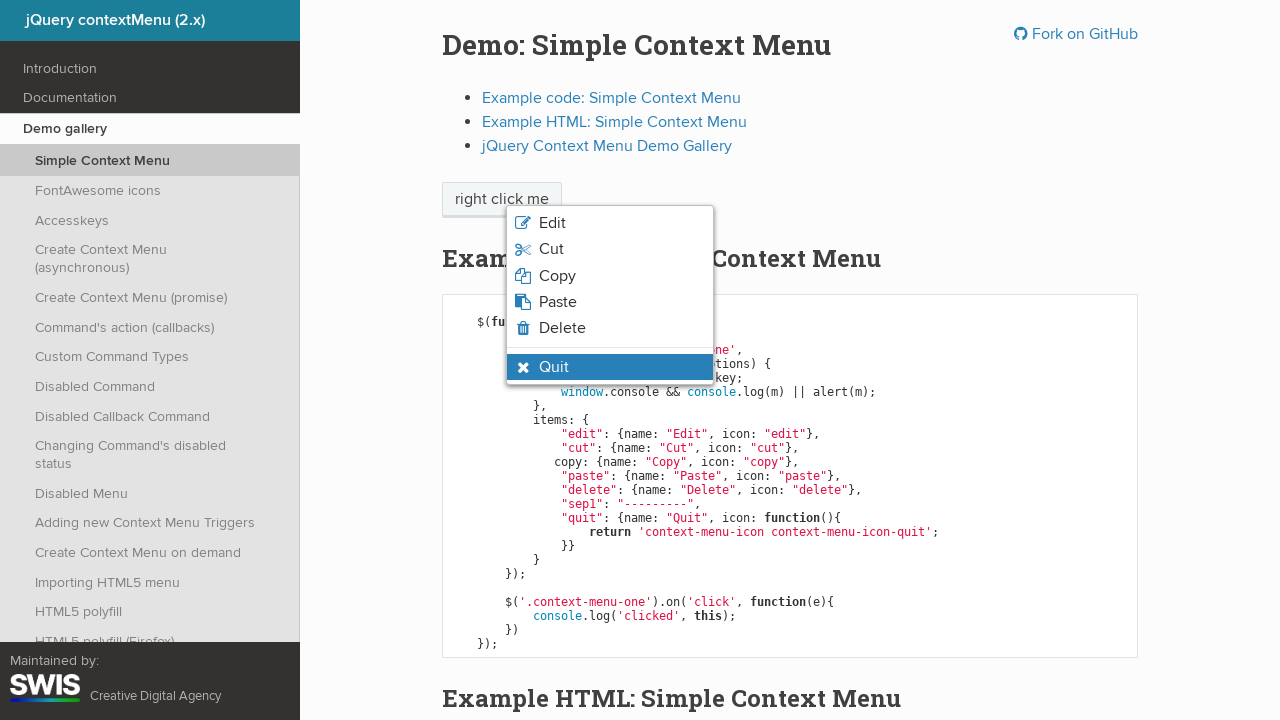

Clicked quit option from context menu at (610, 367) on li.context-menu-icon-quit
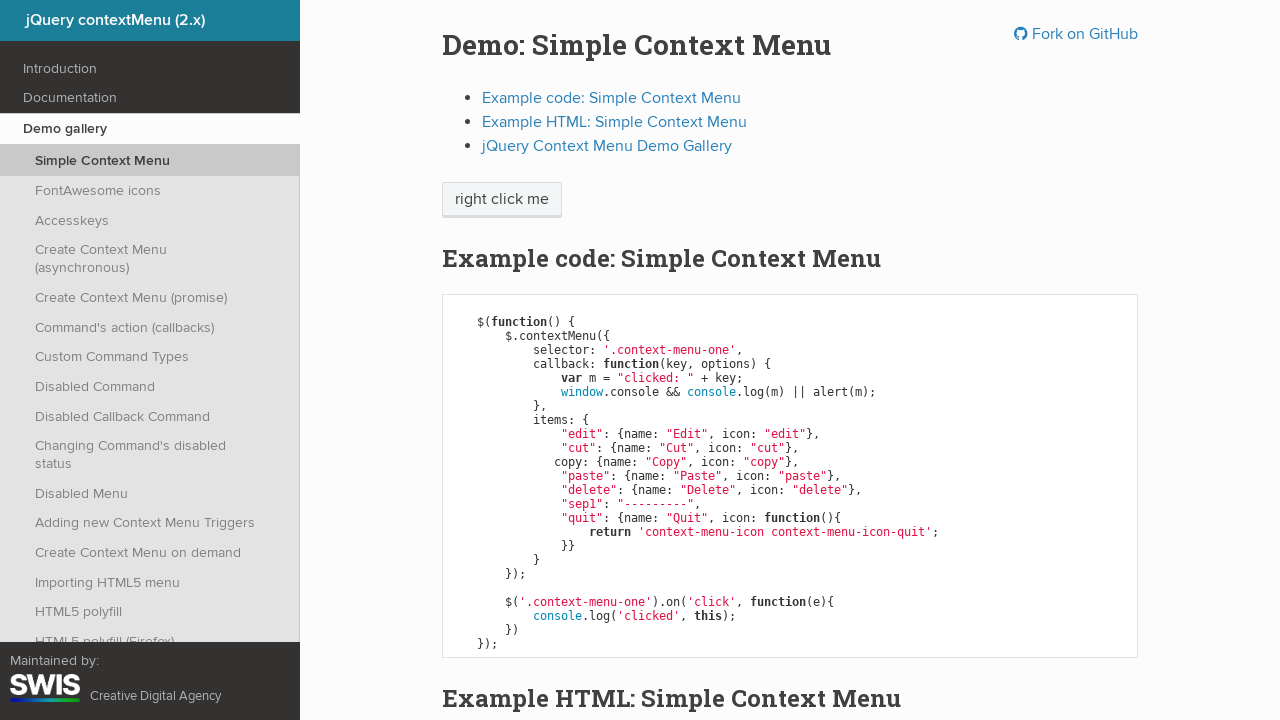

Set up dialog handler to accept alert
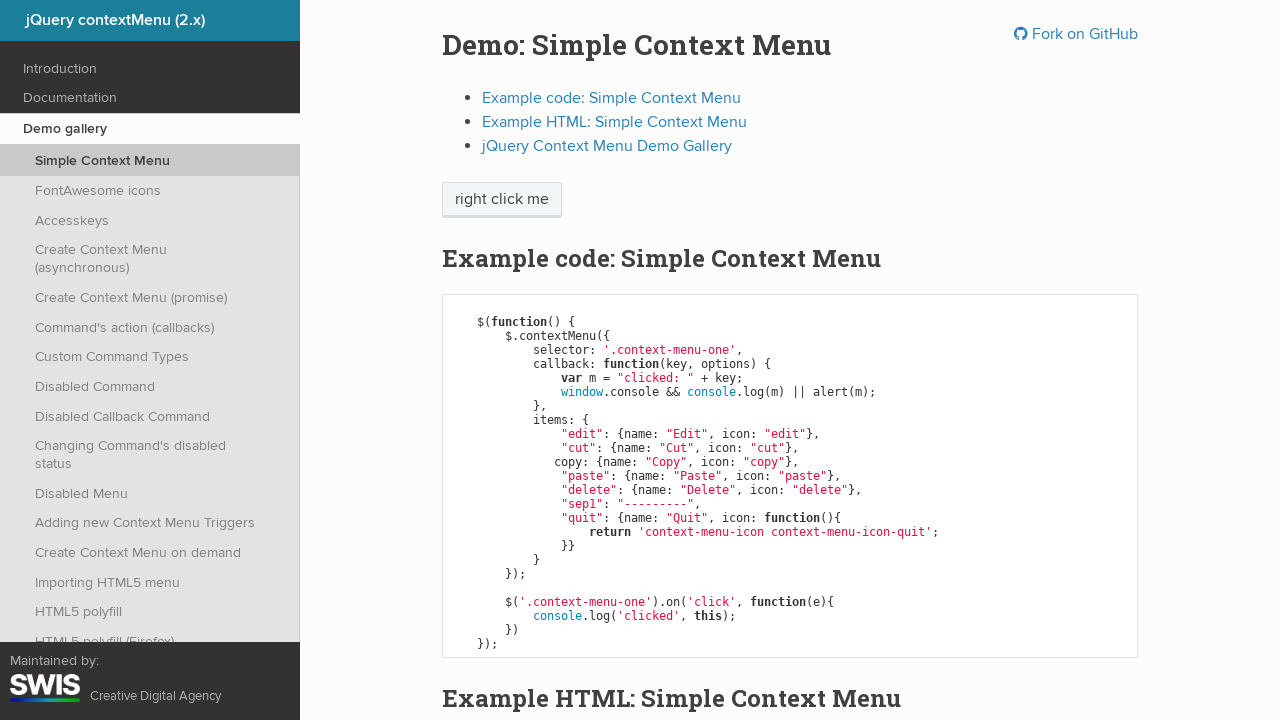

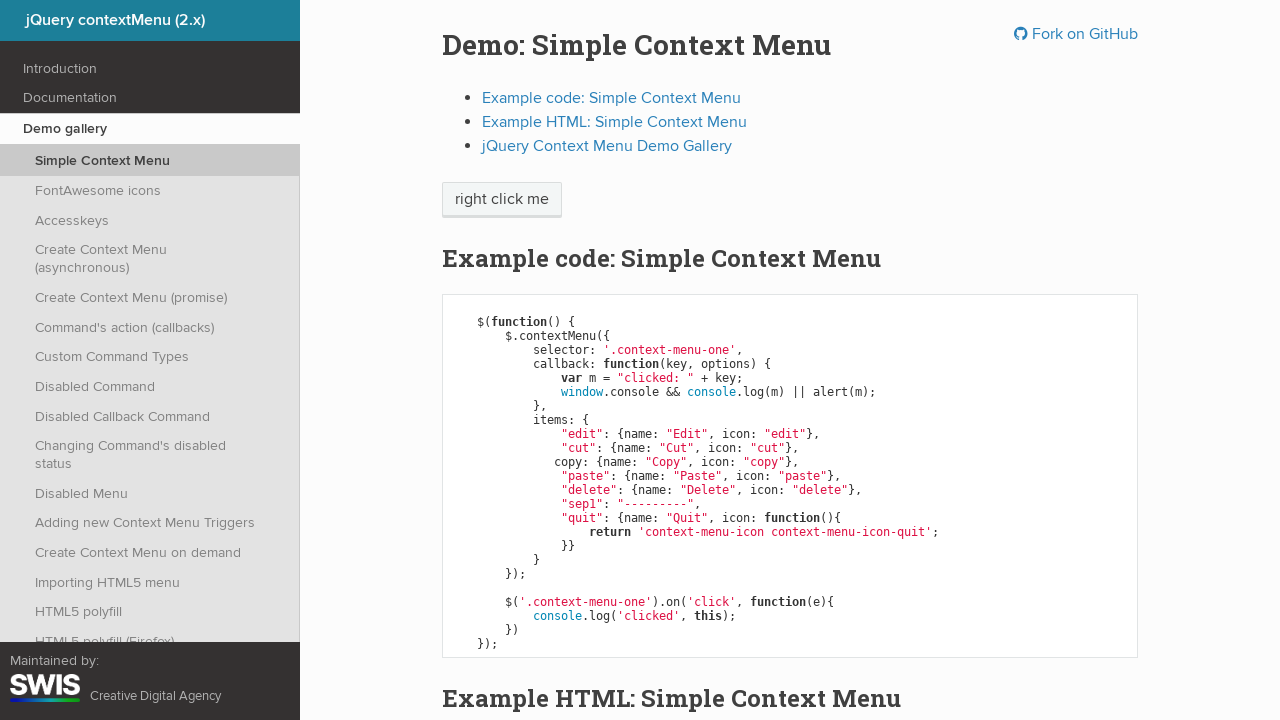